Tests dynamic controls by enabling an input field and verifying its state, then navigates to drag and drop page to check element positions

Starting URL: http://the-internet.herokuapp.com/dynamic_controls

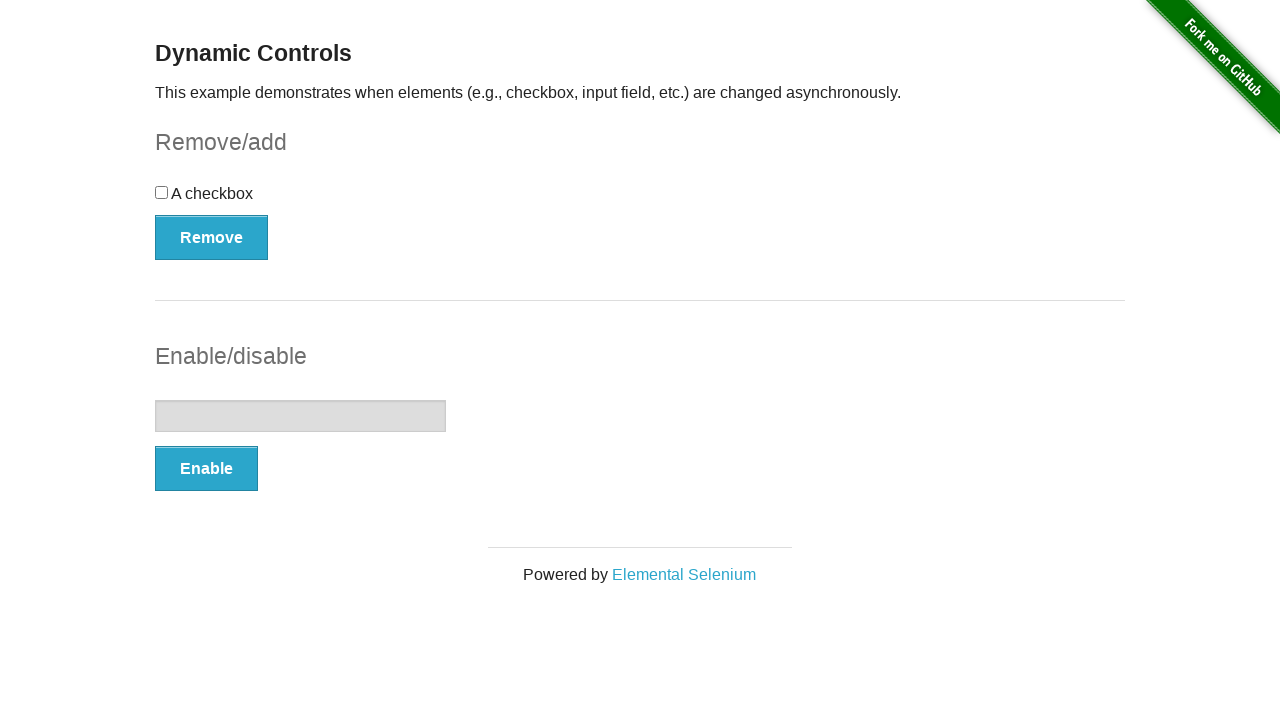

Clicked the enable button for dynamic input field at (206, 469) on xpath=/html/body/div[2]/div/div[1]/form[2]/button
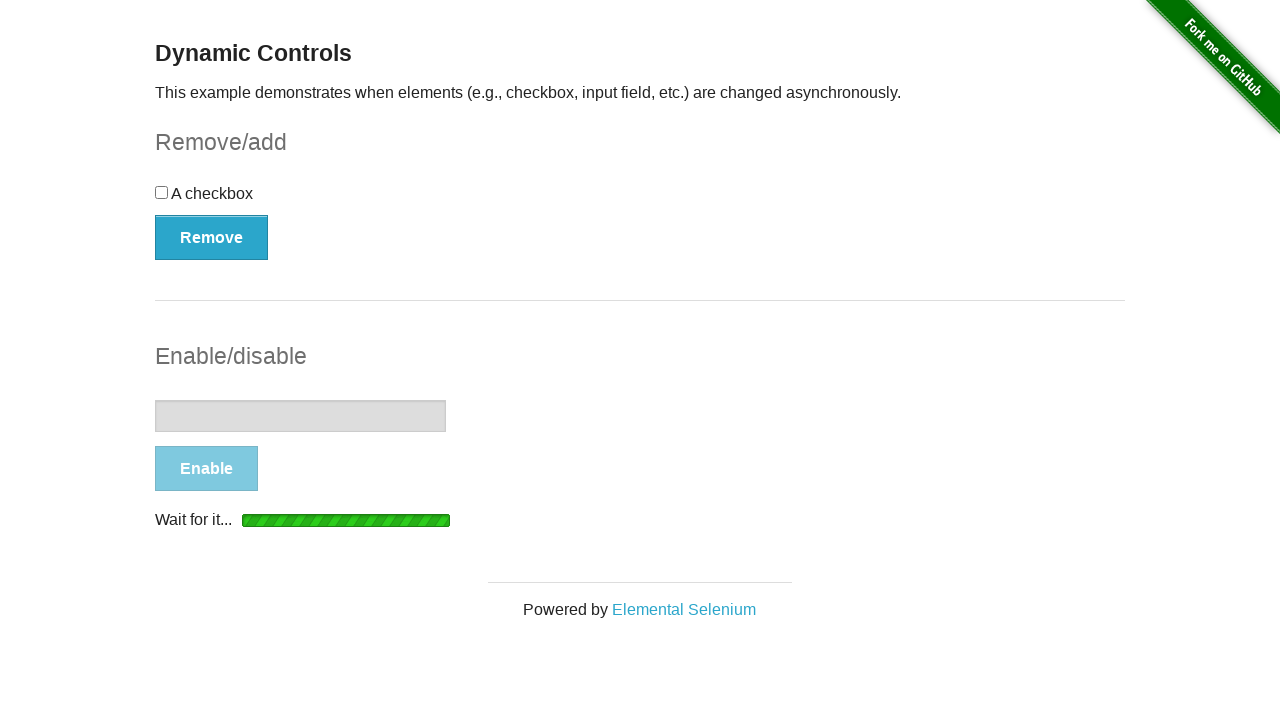

Waited for 'It's enabled!' message to appear
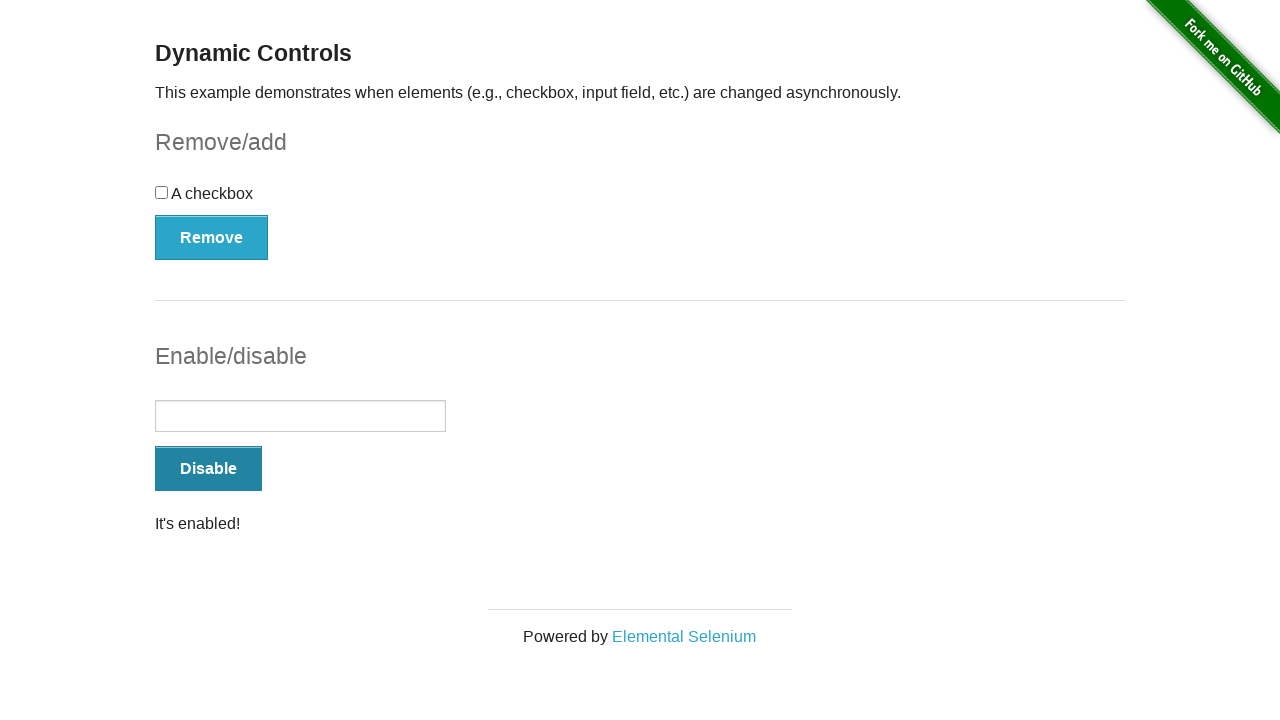

Verified input field is enabled and correct message is displayed
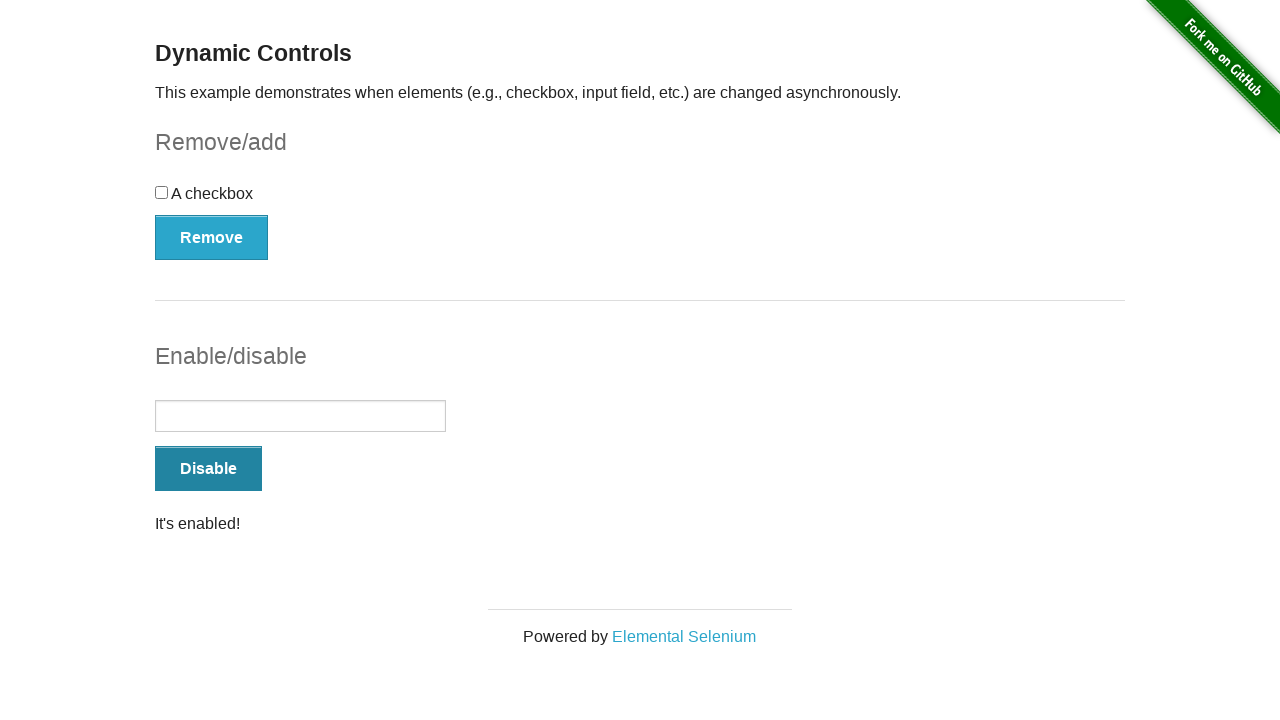

Filled input field with 'Bootcamp' on xpath=/html/body/div[2]/div/div[1]/form[2]/input
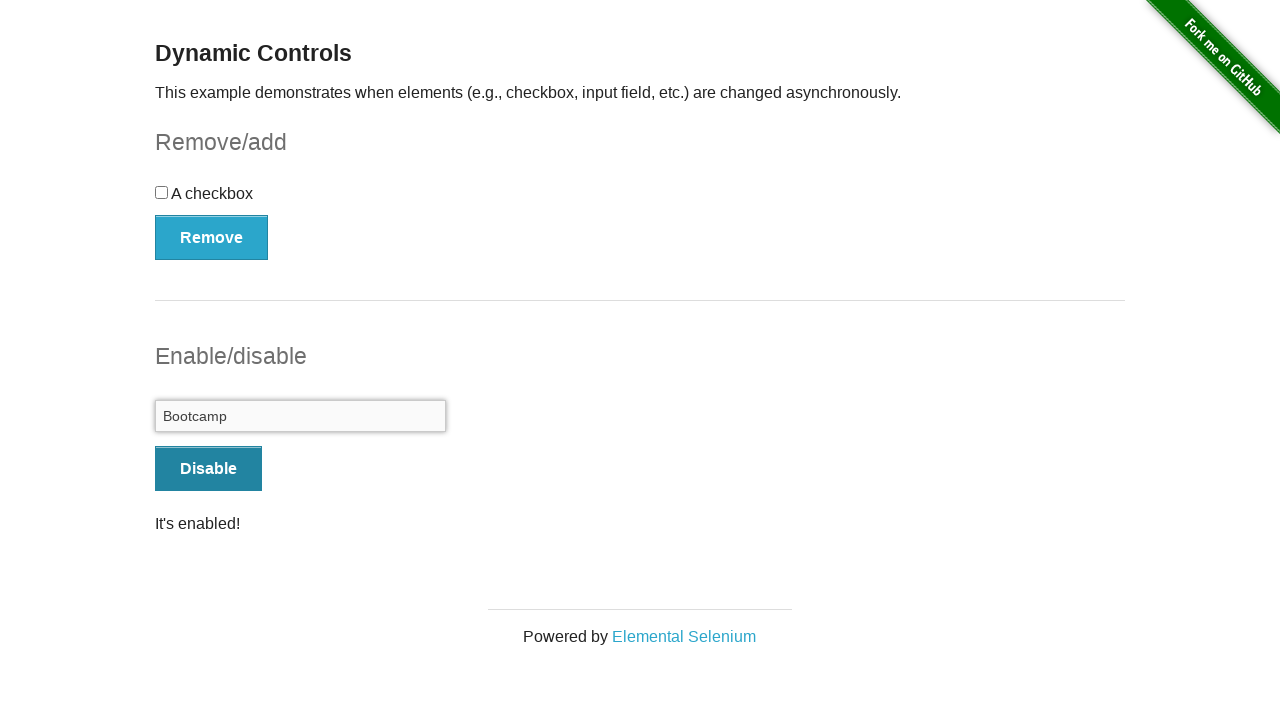

Cleared the input field on xpath=/html/body/div[2]/div/div[1]/form[2]/input
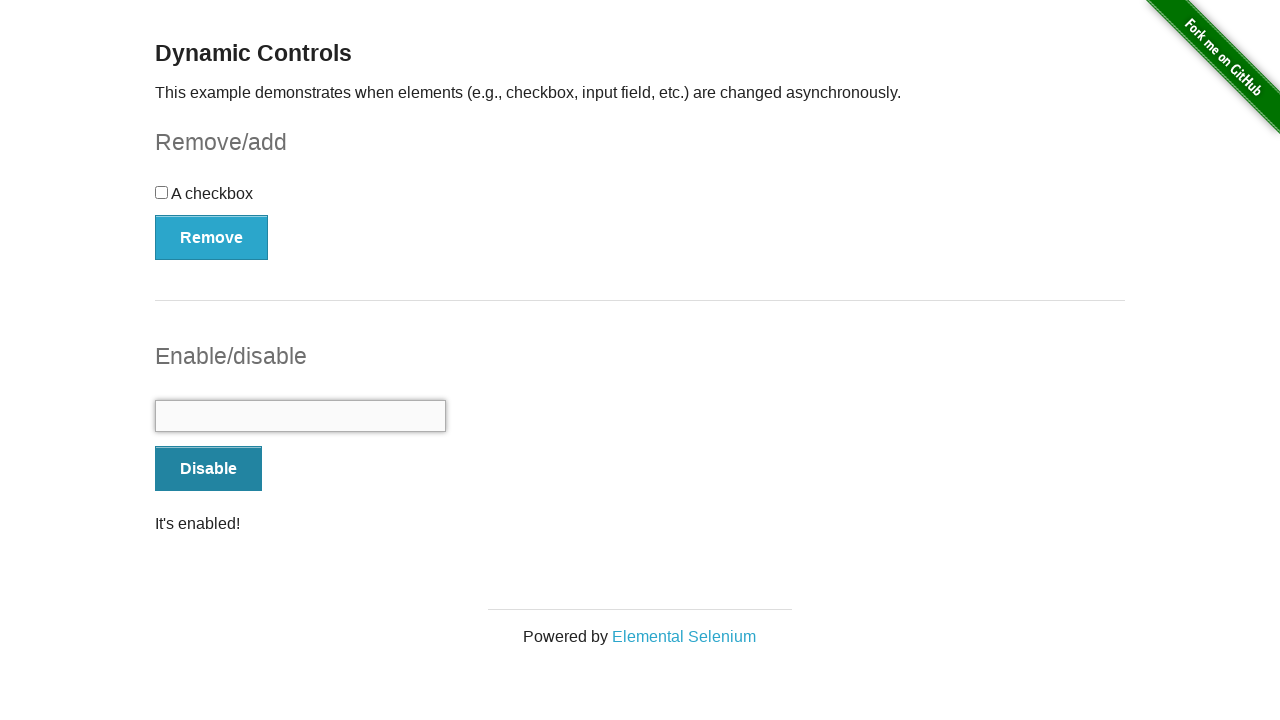

Navigated to drag and drop page
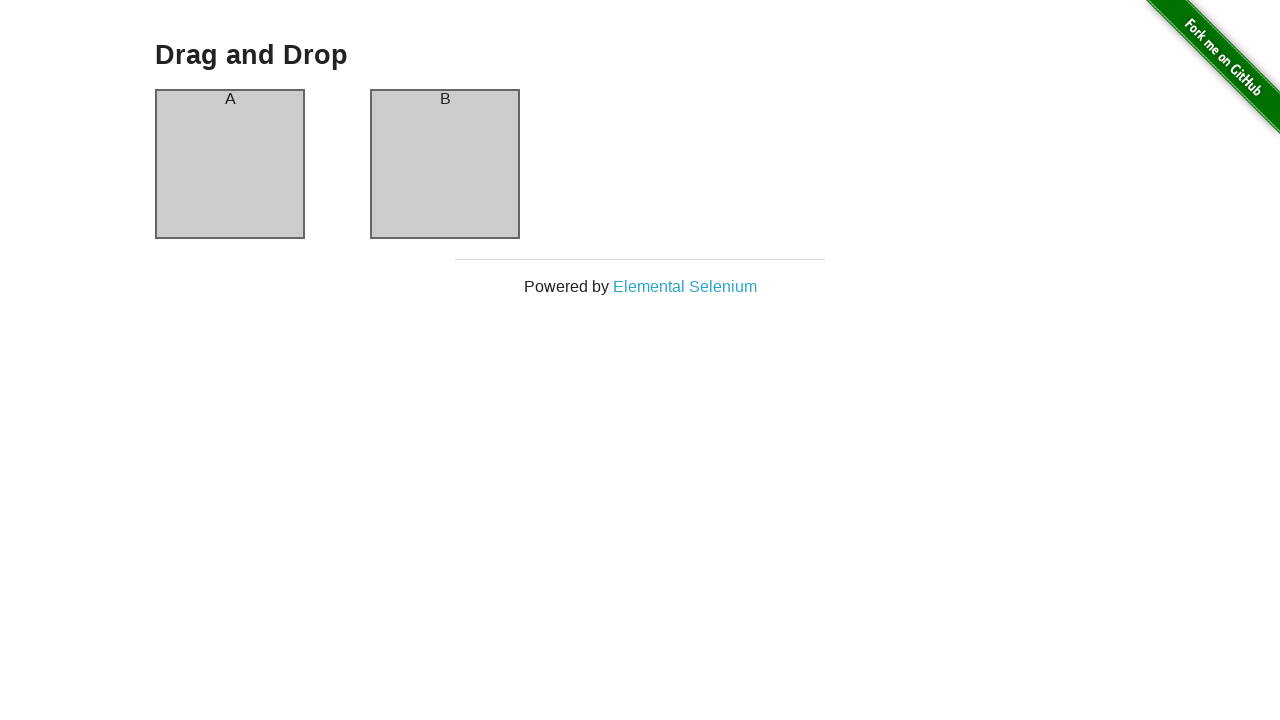

Retrieved bounding boxes for Column A and Column B
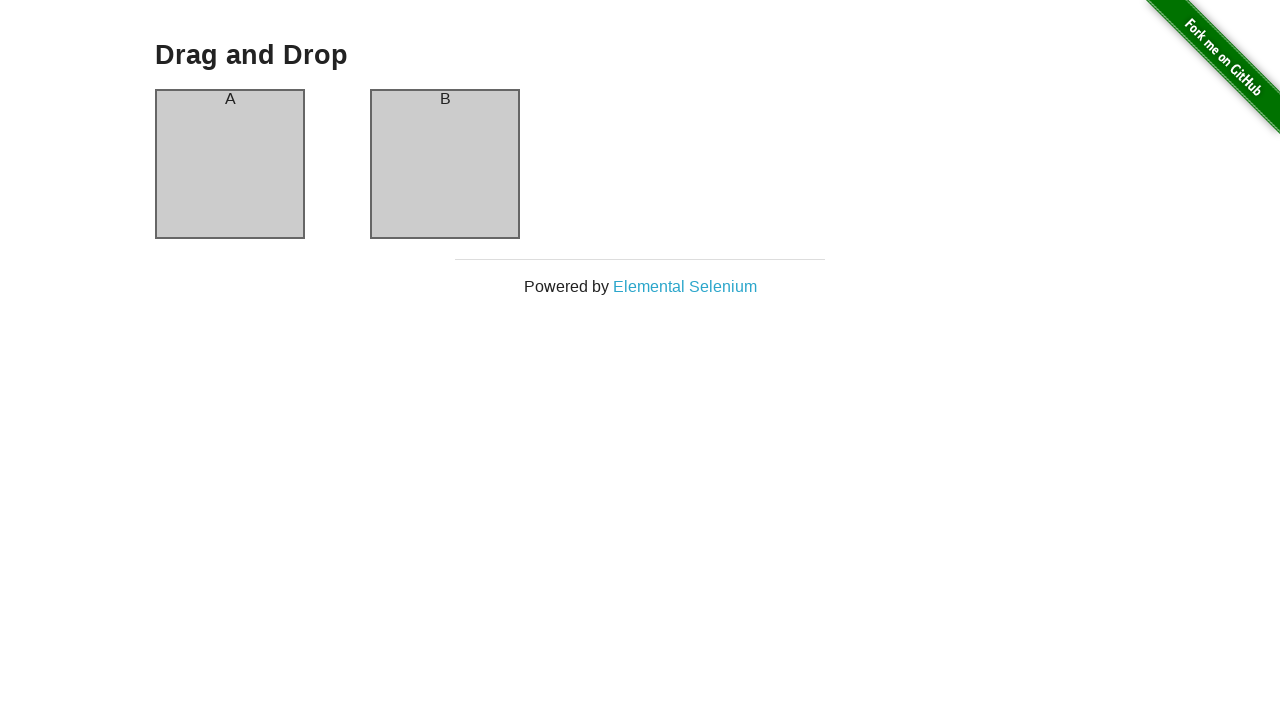

Verified Y coordinates of Column A and Column B are the same
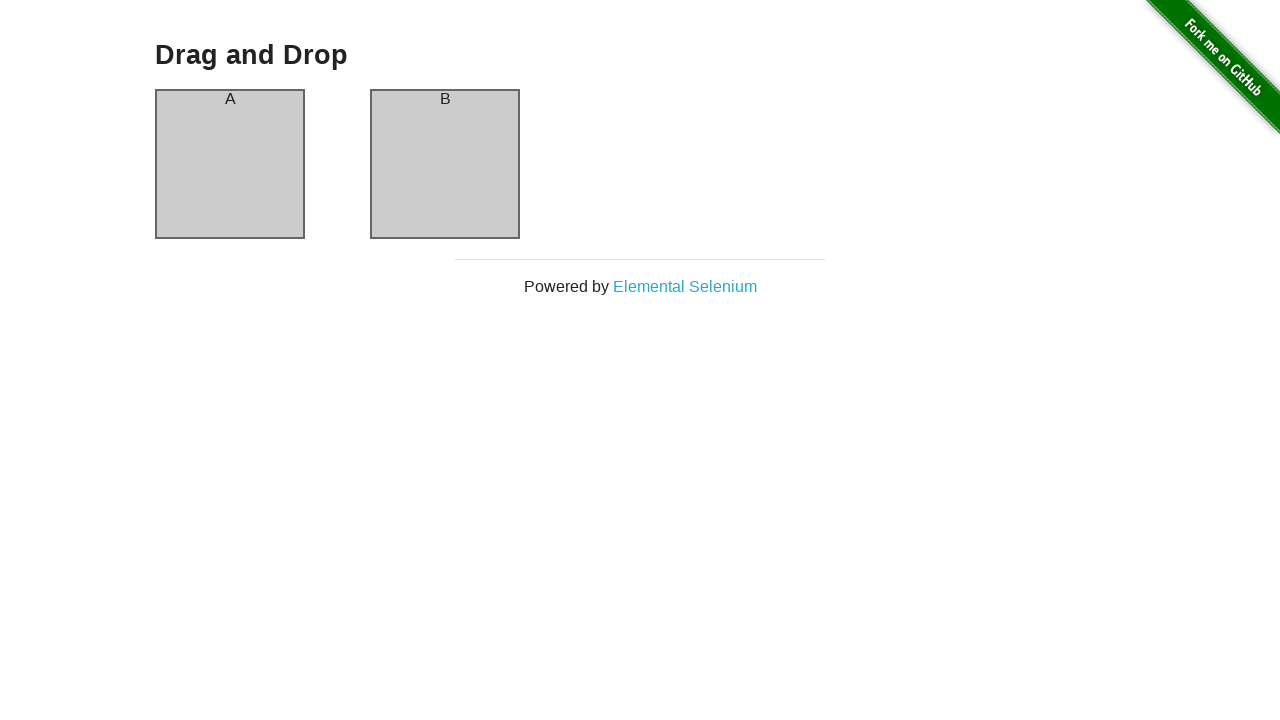

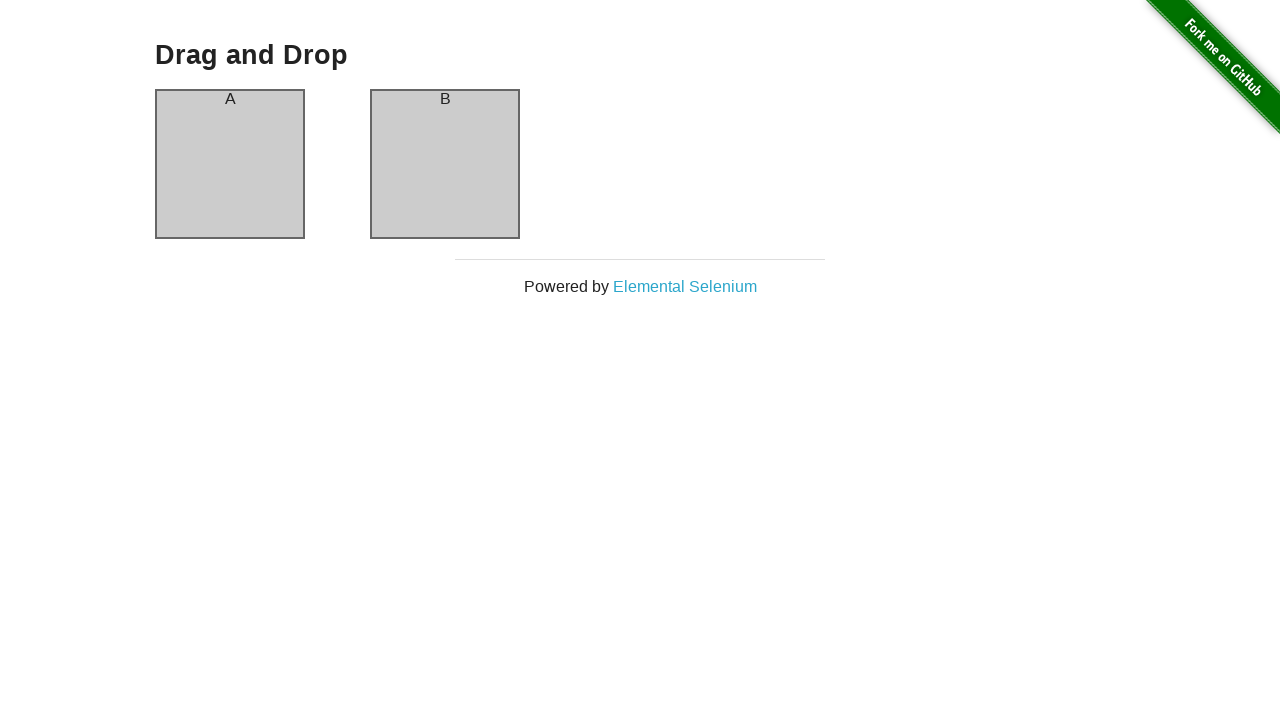